Tests dropdown/select interactions including selecting by index, visible text, and multiple selections

Starting URL: https://www.leafground.com/select.xhtml

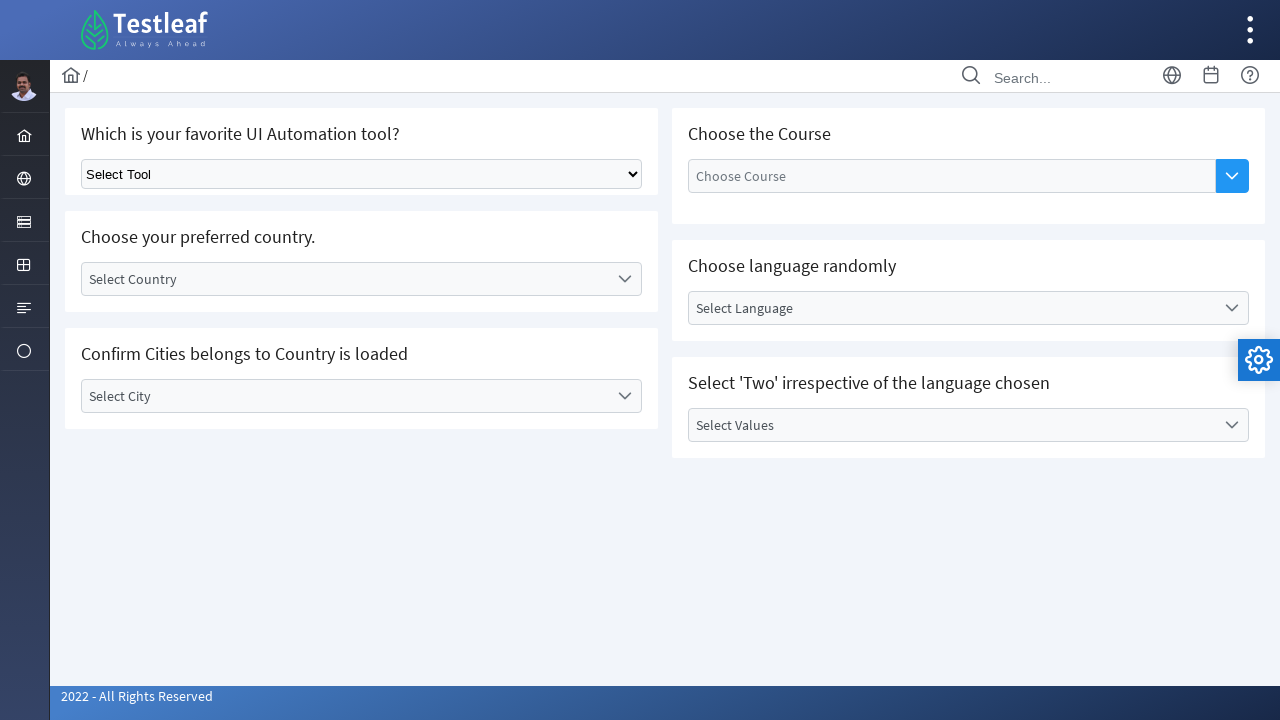

Selected dropdown option by index 1 on xpath=//*[@id='j_idt87']/div/div[1]/div[1]/div/div/select
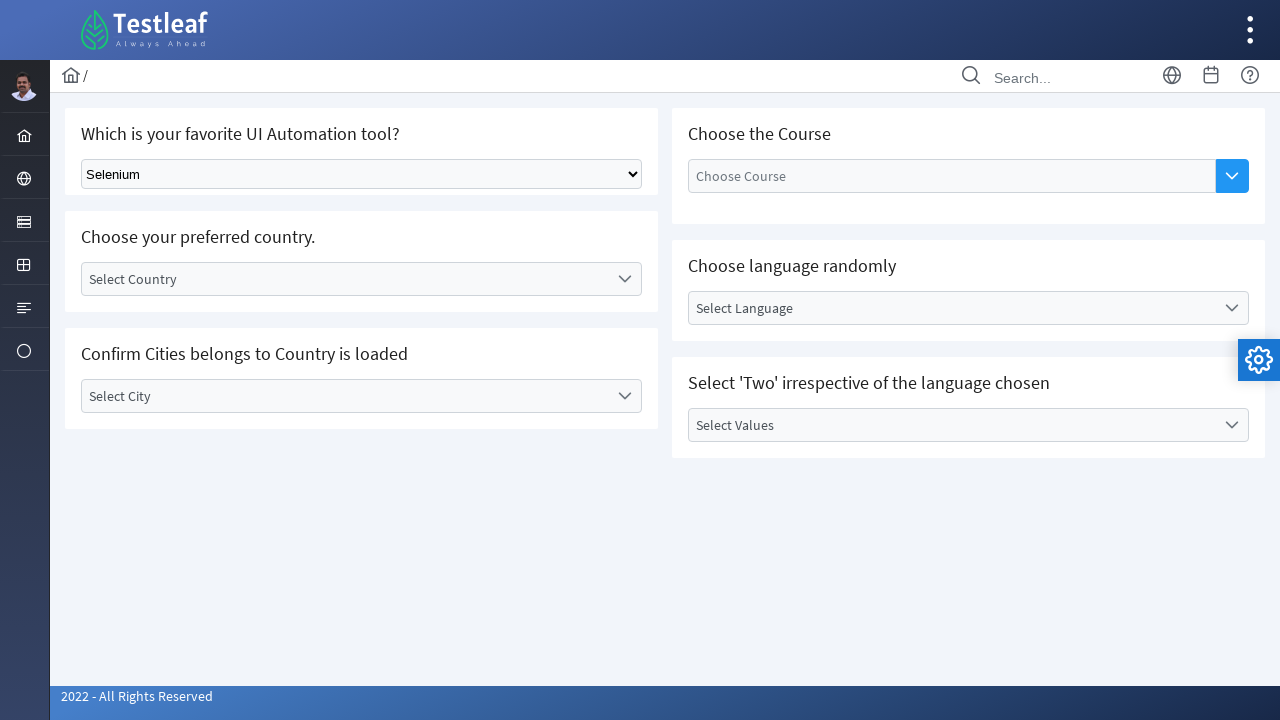

Selected 'Playwright' from dropdown by visible text on xpath=//*[@id='j_idt87']/div/div[1]/div[1]/div/div/select
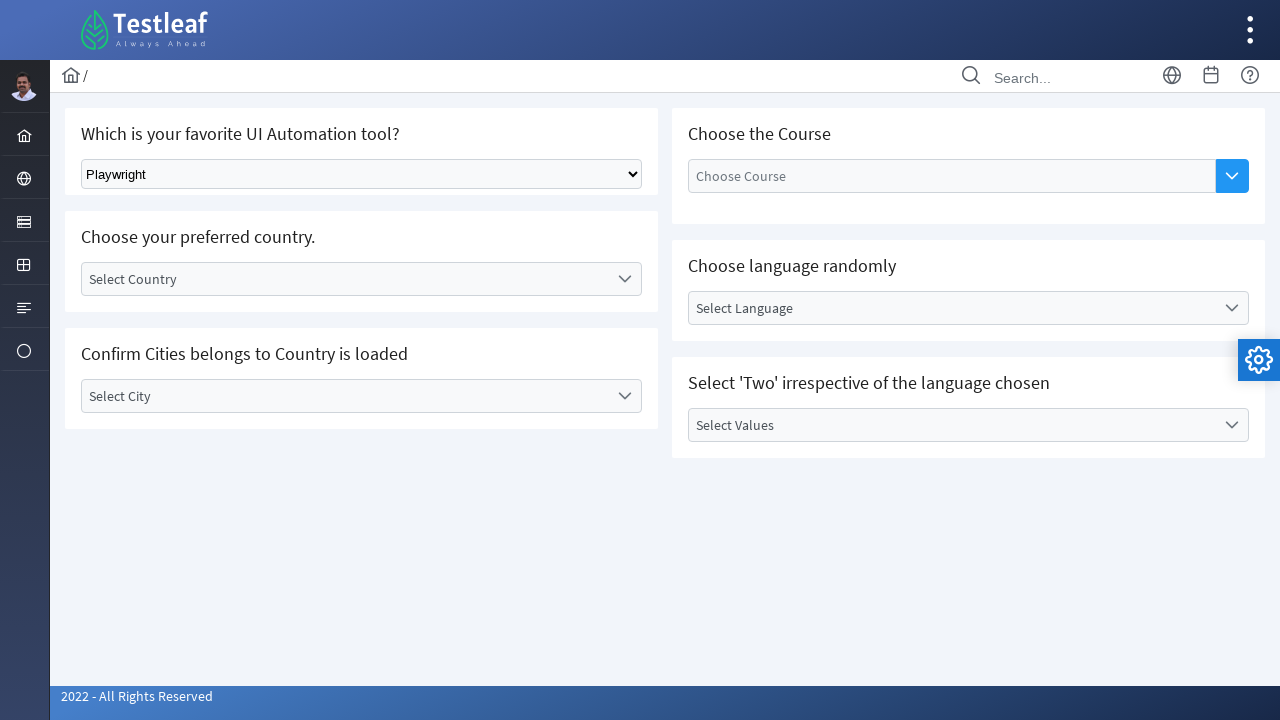

Retrieved all dropdown options - count: 5
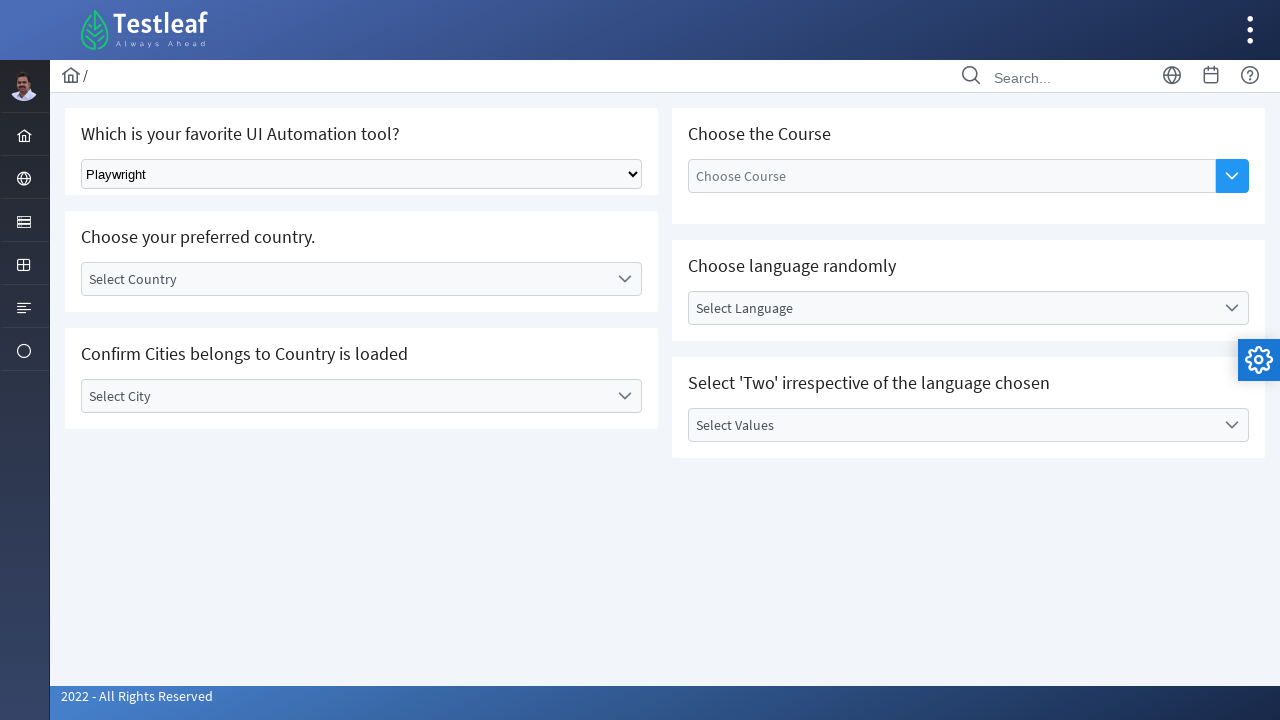

Selected 'Cypress' from dropdown by label on xpath=//*[@id='j_idt87']/div/div[1]/div[1]/div/div/select
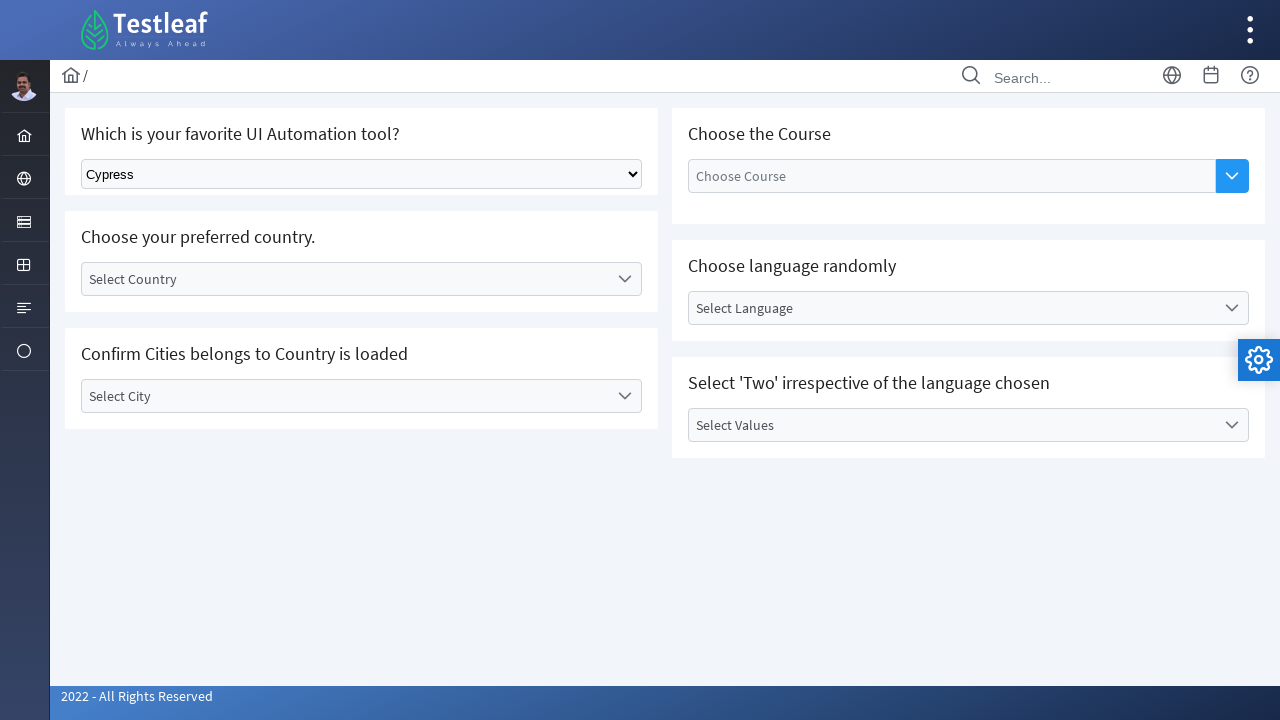

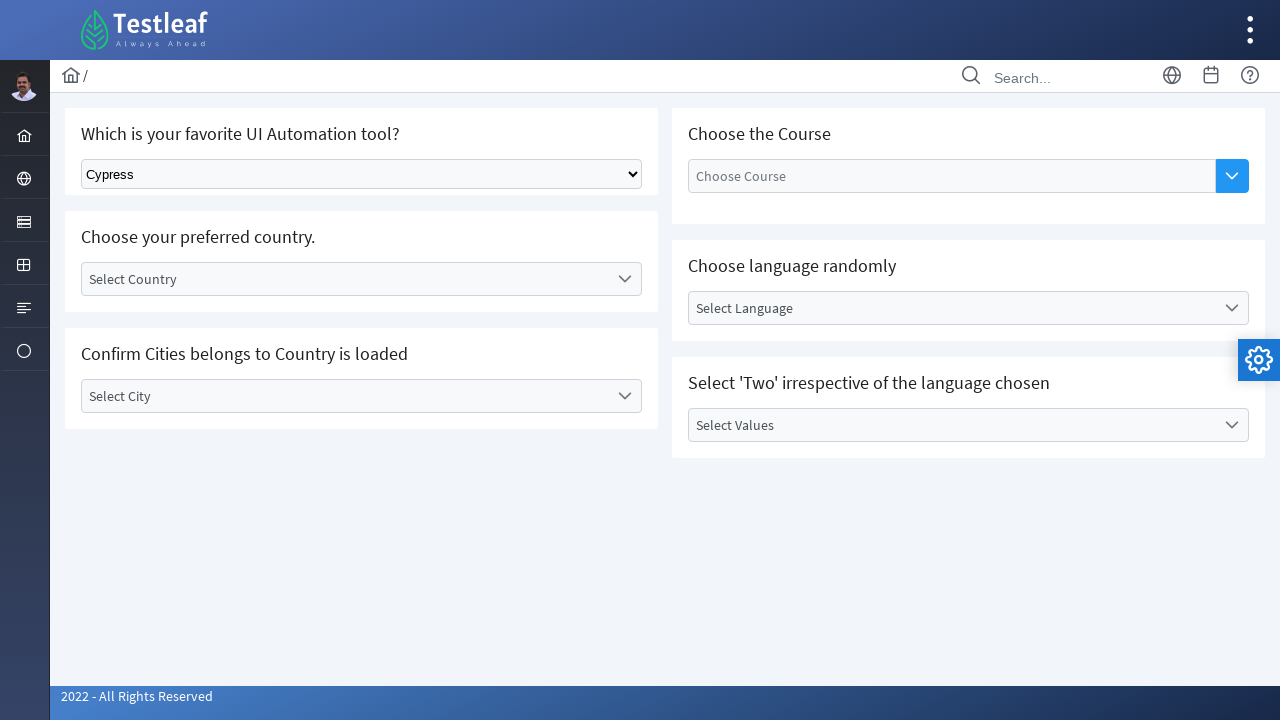